Tests drag and drop functionality on jQuery UI demo page by dragging an element into a droppable target area within an iframe

Starting URL: https://jqueryui.com/droppable/

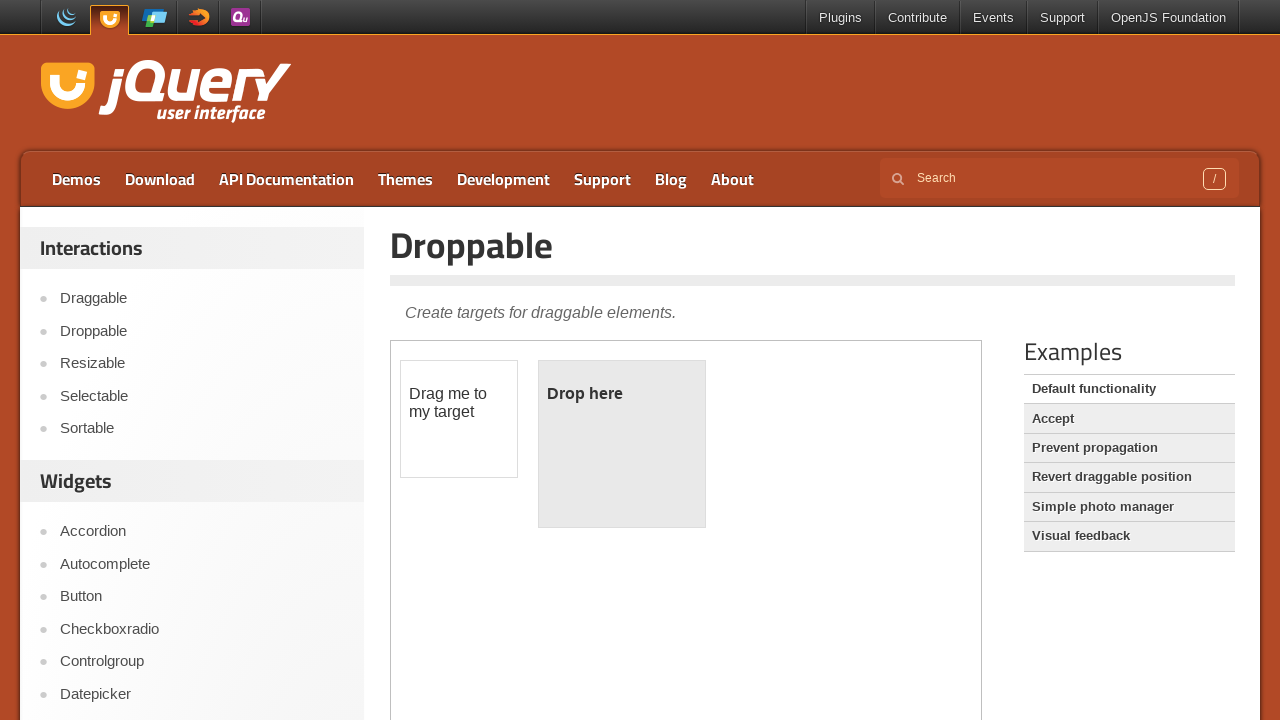

Located iframe containing drag and drop demo
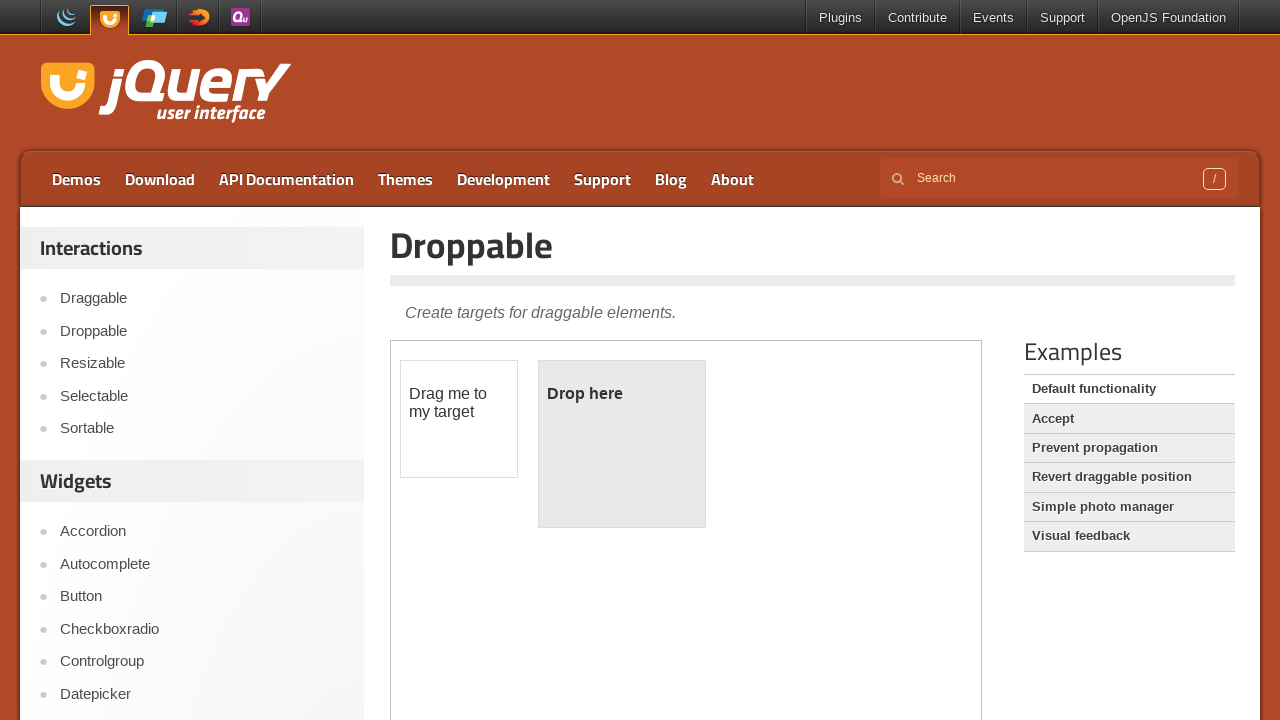

Located draggable element within iframe
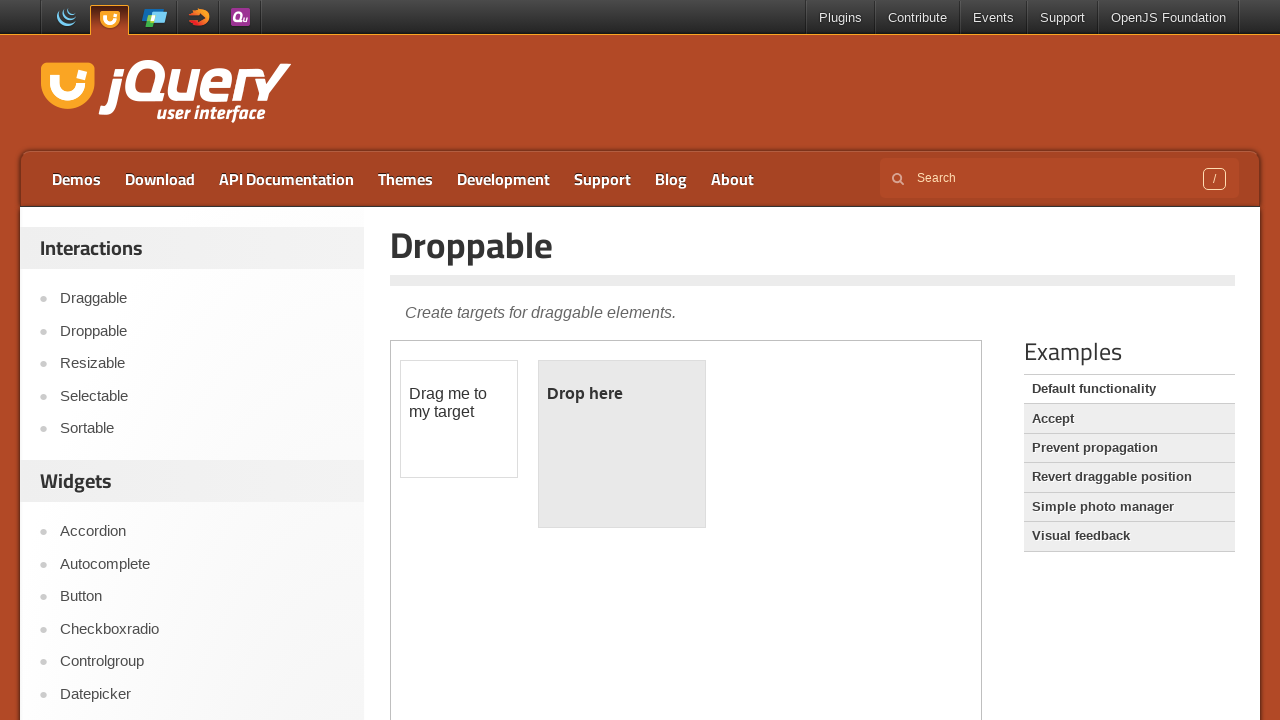

Located droppable target area within iframe
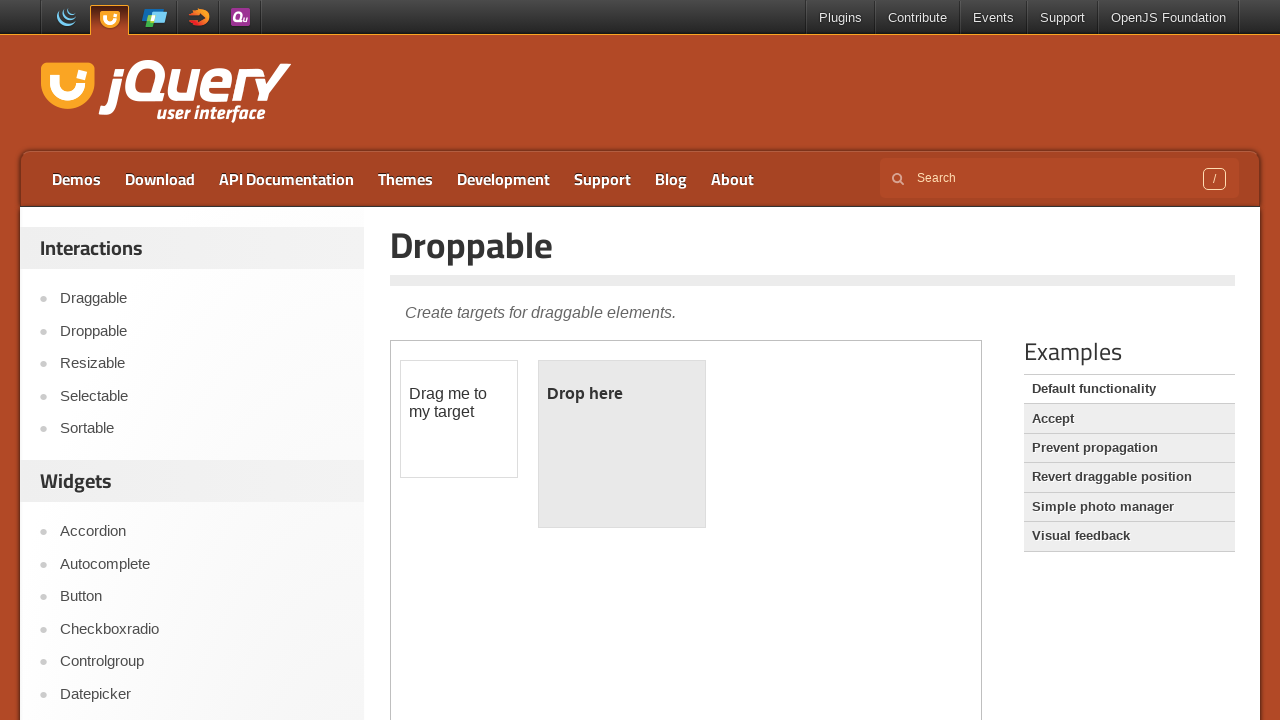

Dragged element into droppable target area at (622, 444)
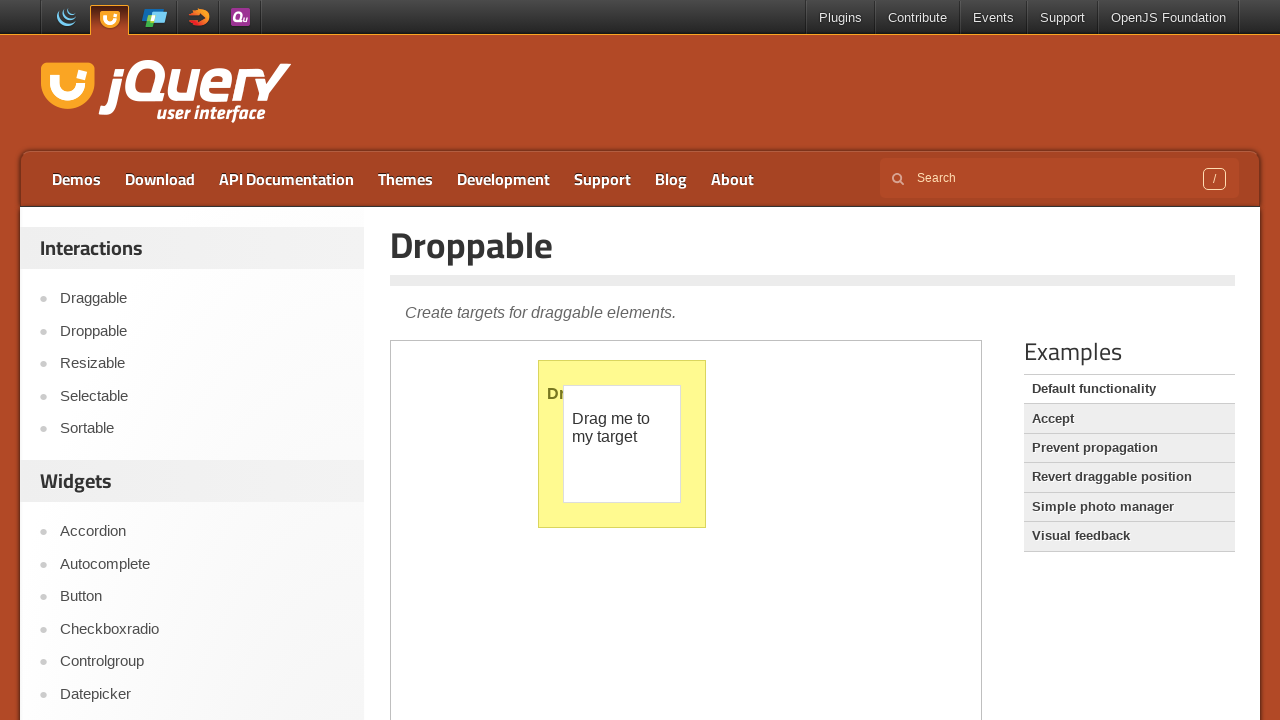

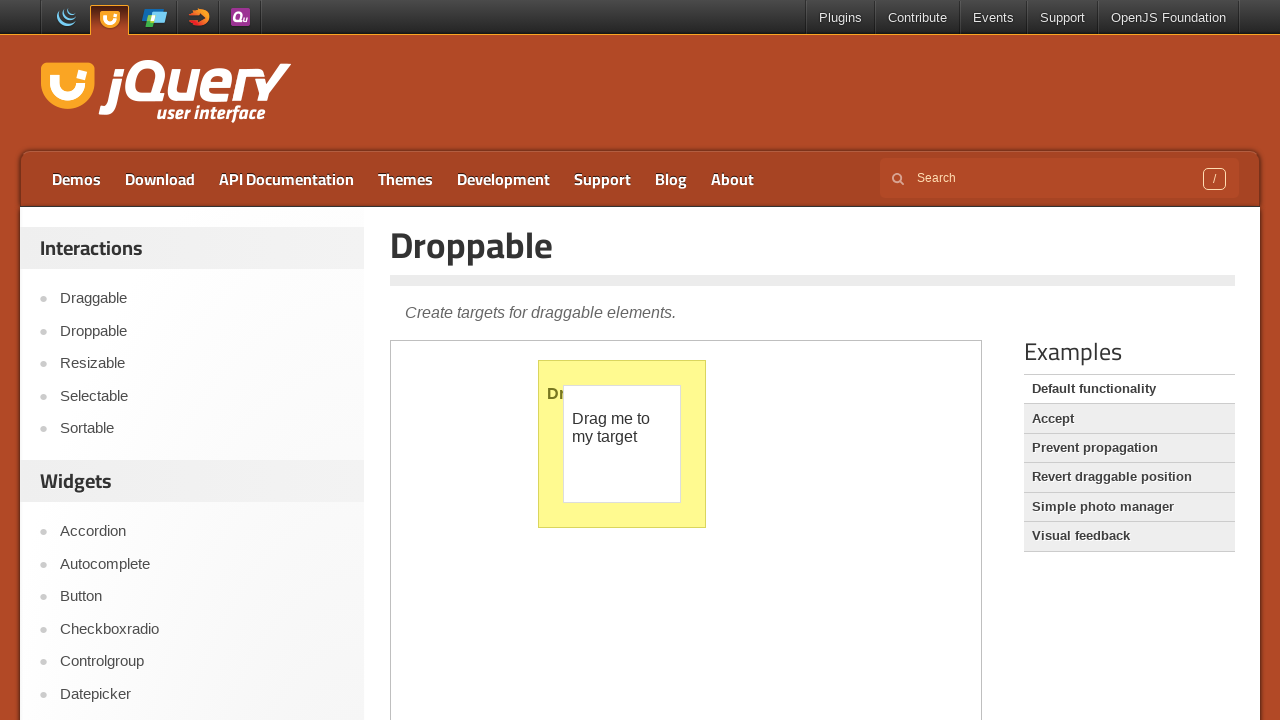